Tests a math calculation form by reading a value from the page, calculating a logarithmic expression, filling in the answer, checking checkboxes, and submitting the form

Starting URL: http://SunInJuly.github.io/execute_script.html

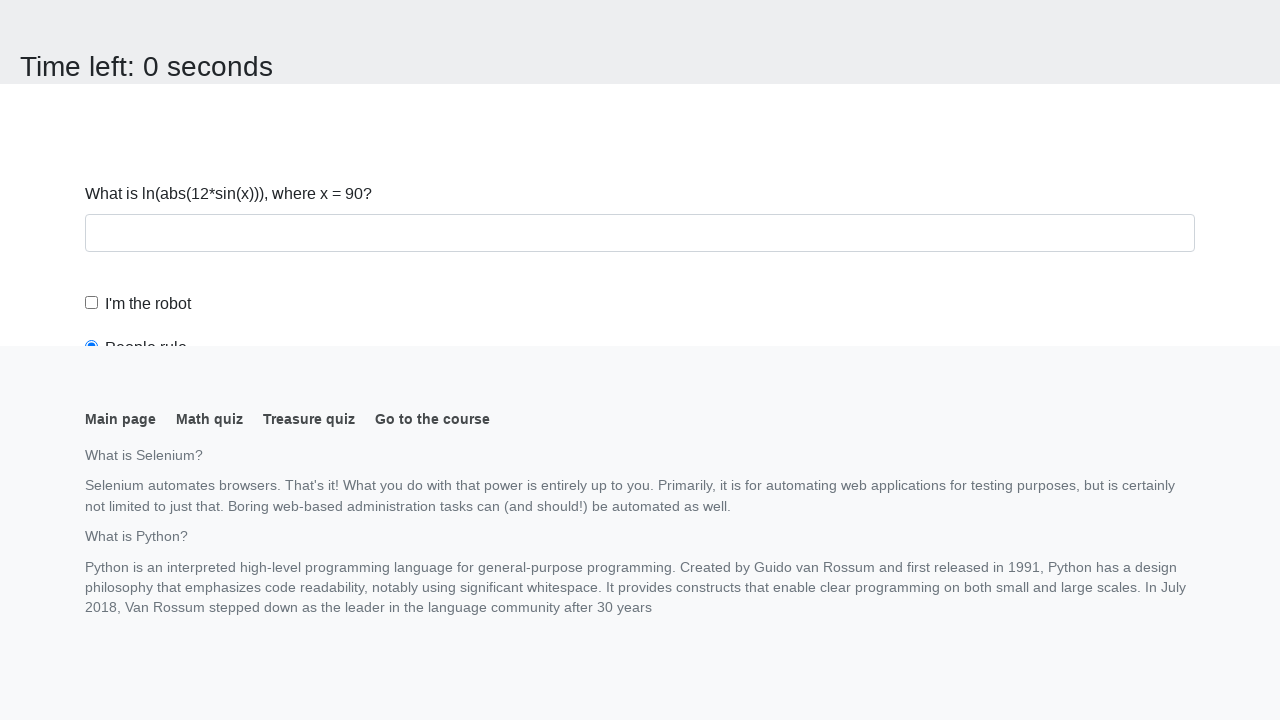

Navigated to math calculation form at http://SunInJuly.github.io/execute_script.html
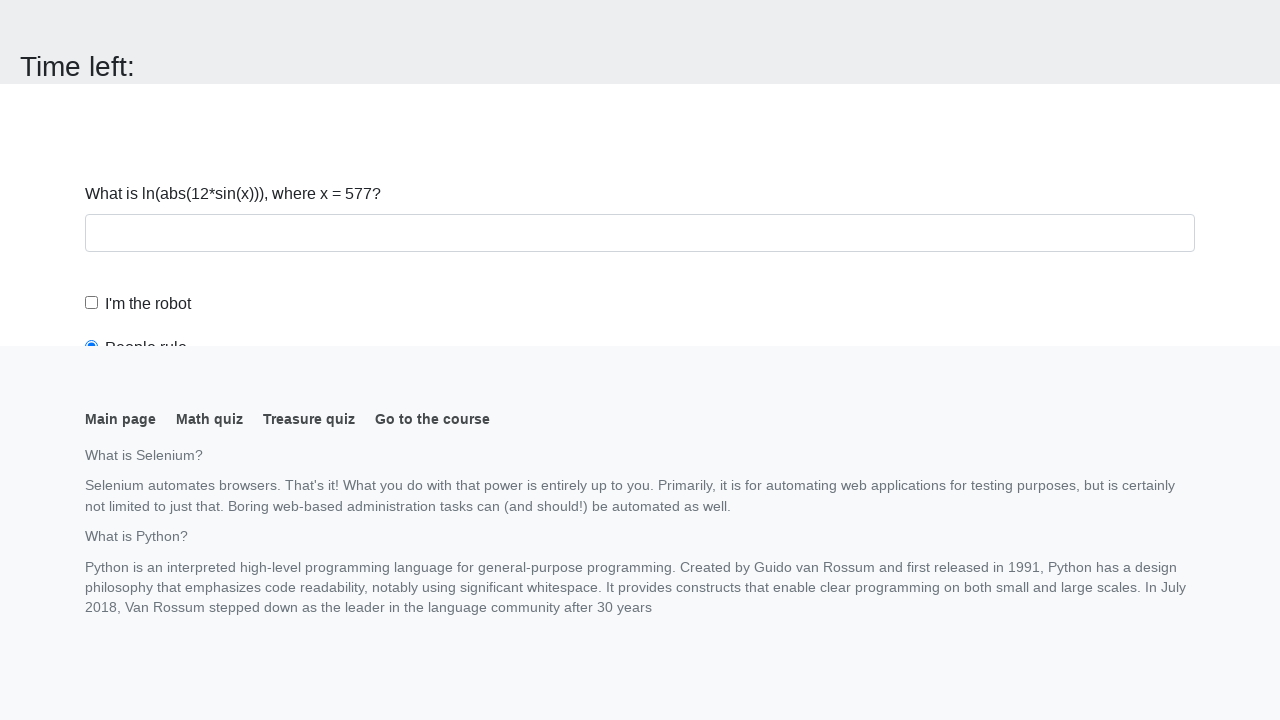

Retrieved x value from input_value element
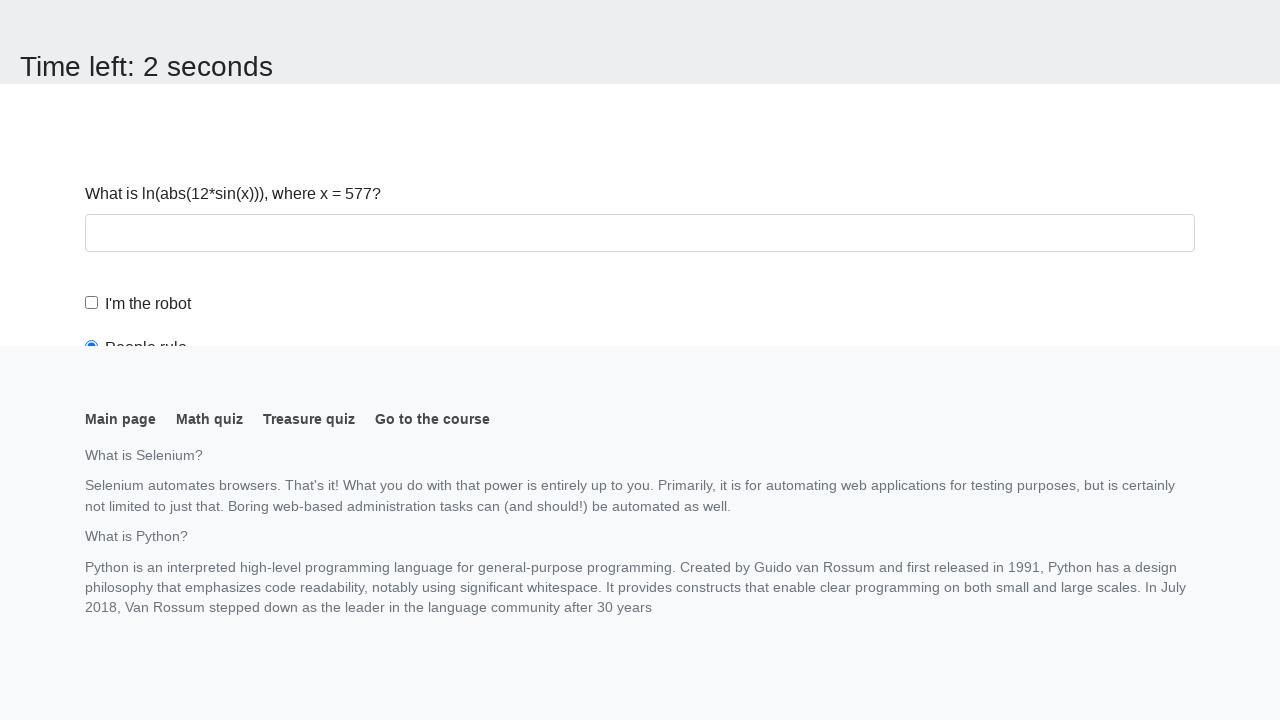

Calculated logarithmic expression: log(abs(12*sin(x)))
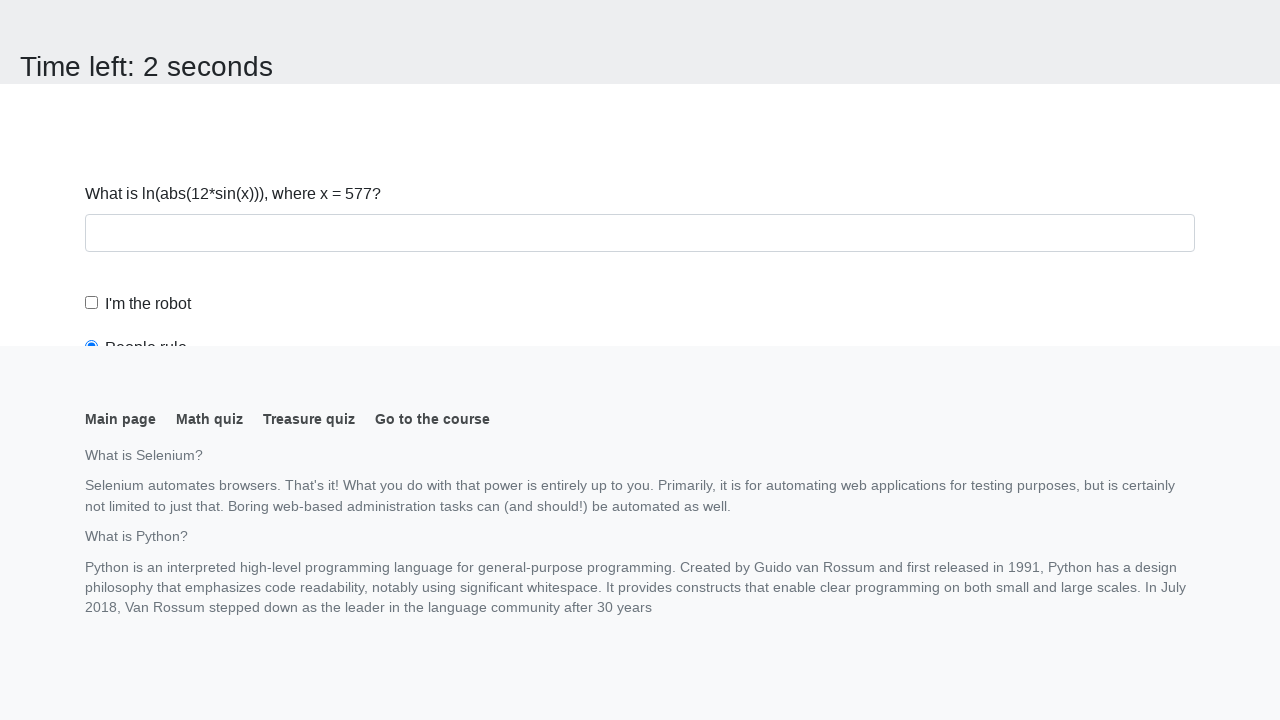

Filled answer field with calculated result on #answer
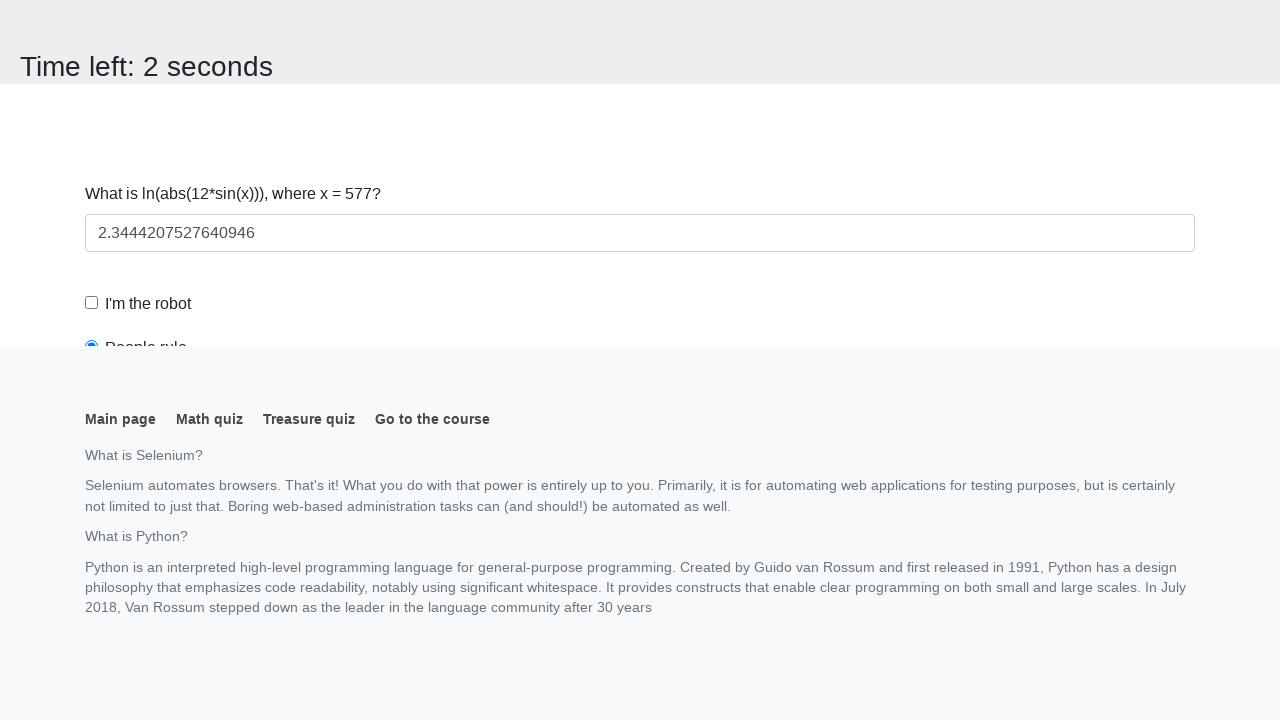

Clicked robot checkbox at (92, 303) on #robotCheckbox
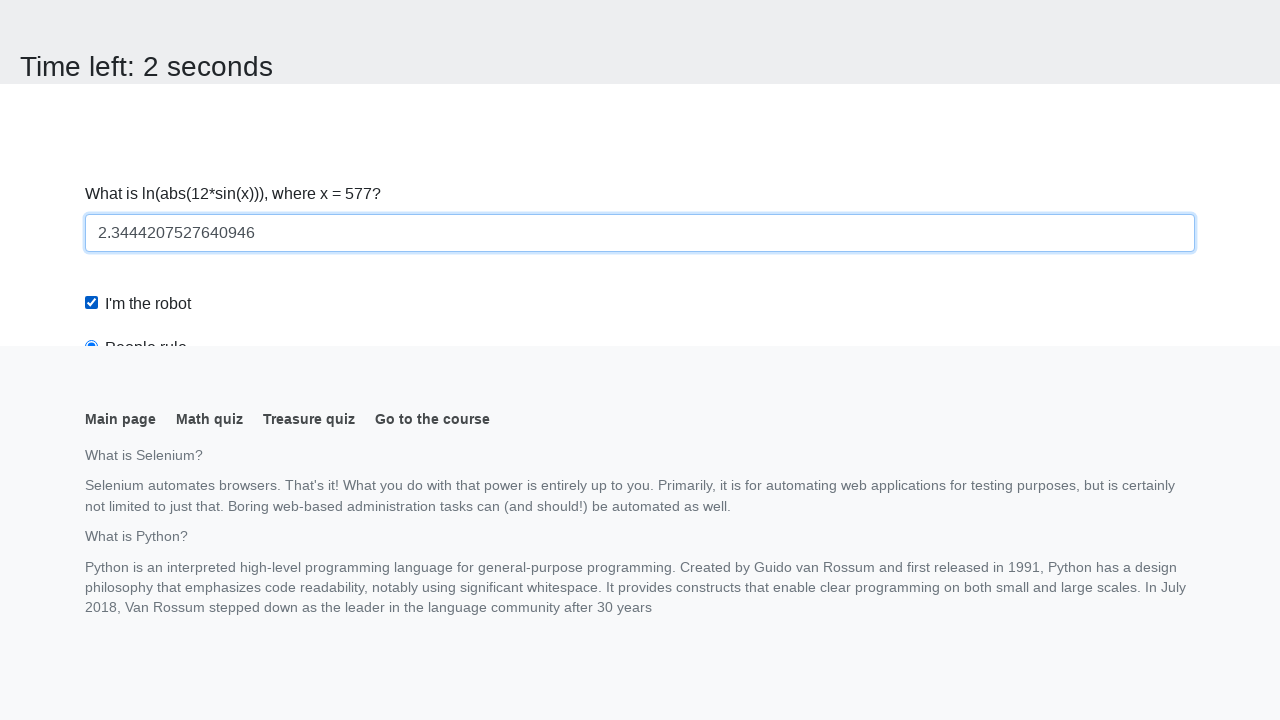

Scrolled robots rule checkbox into view
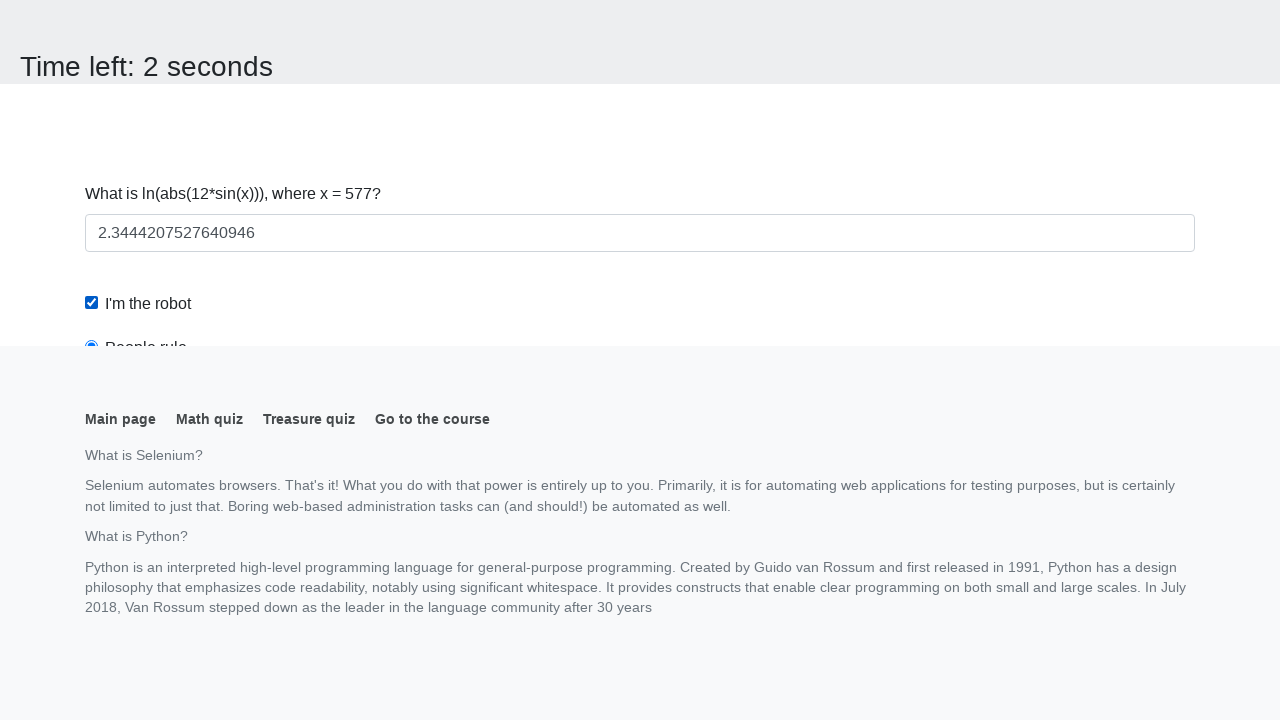

Clicked robots rule checkbox at (92, 7) on #robotsRule
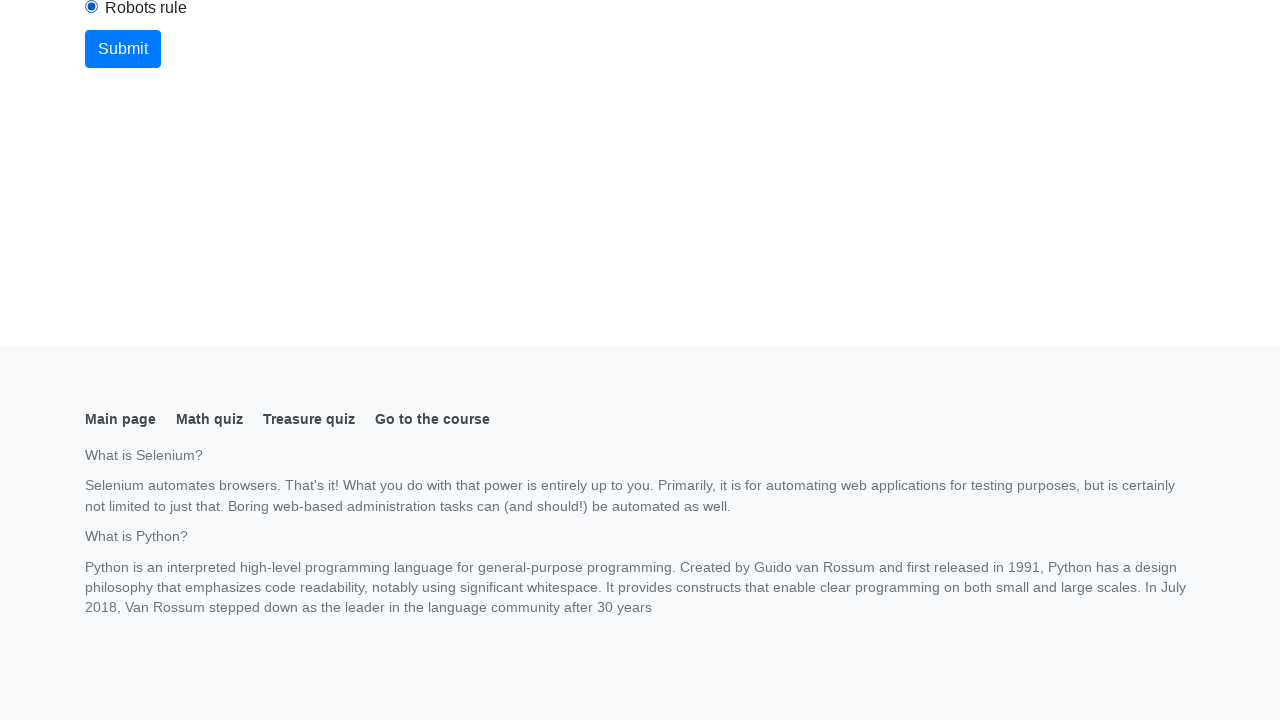

Clicked submit button to submit form at (123, 49) on .btn.btn-primary
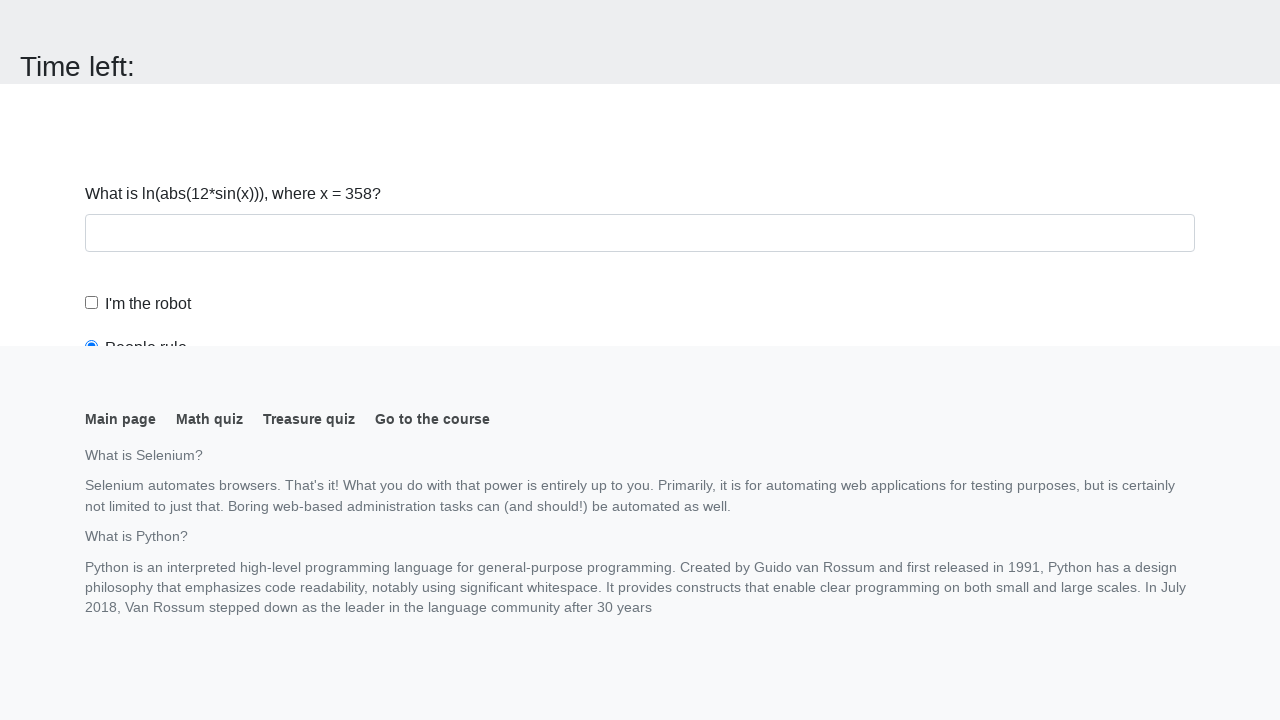

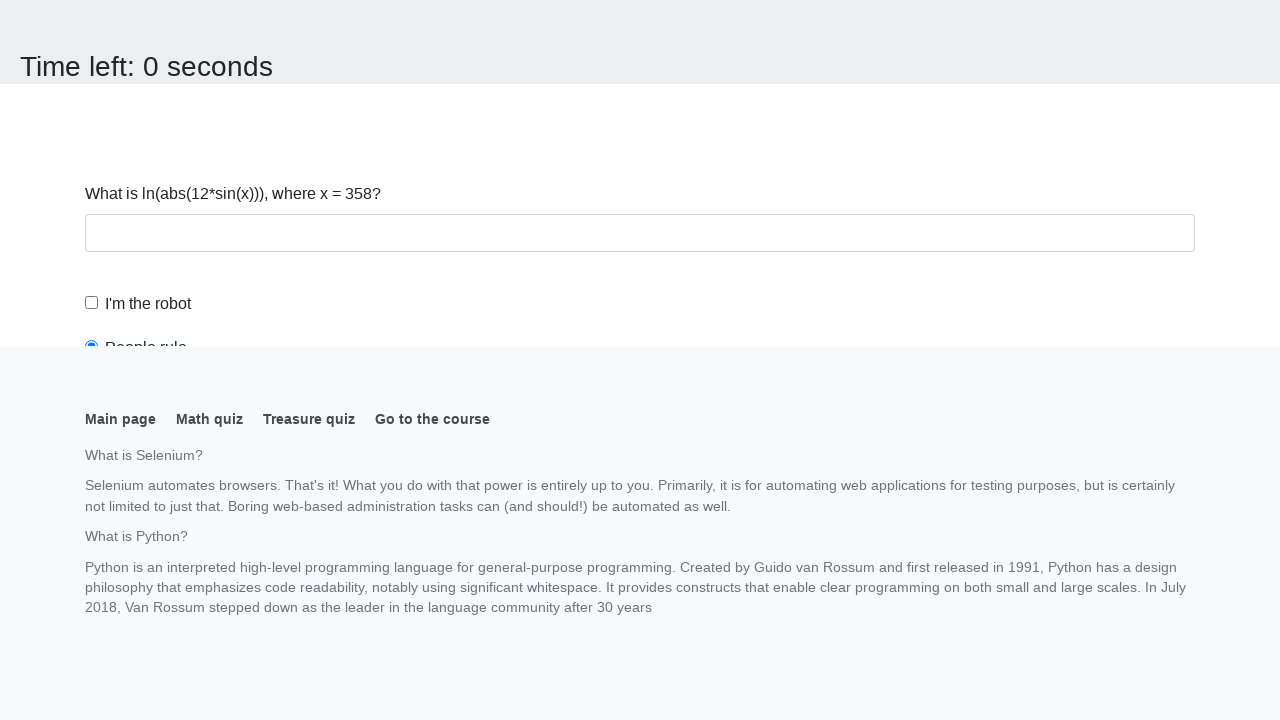